Tests that completed items are removed when Clear completed button is clicked

Starting URL: https://demo.playwright.dev/todomvc

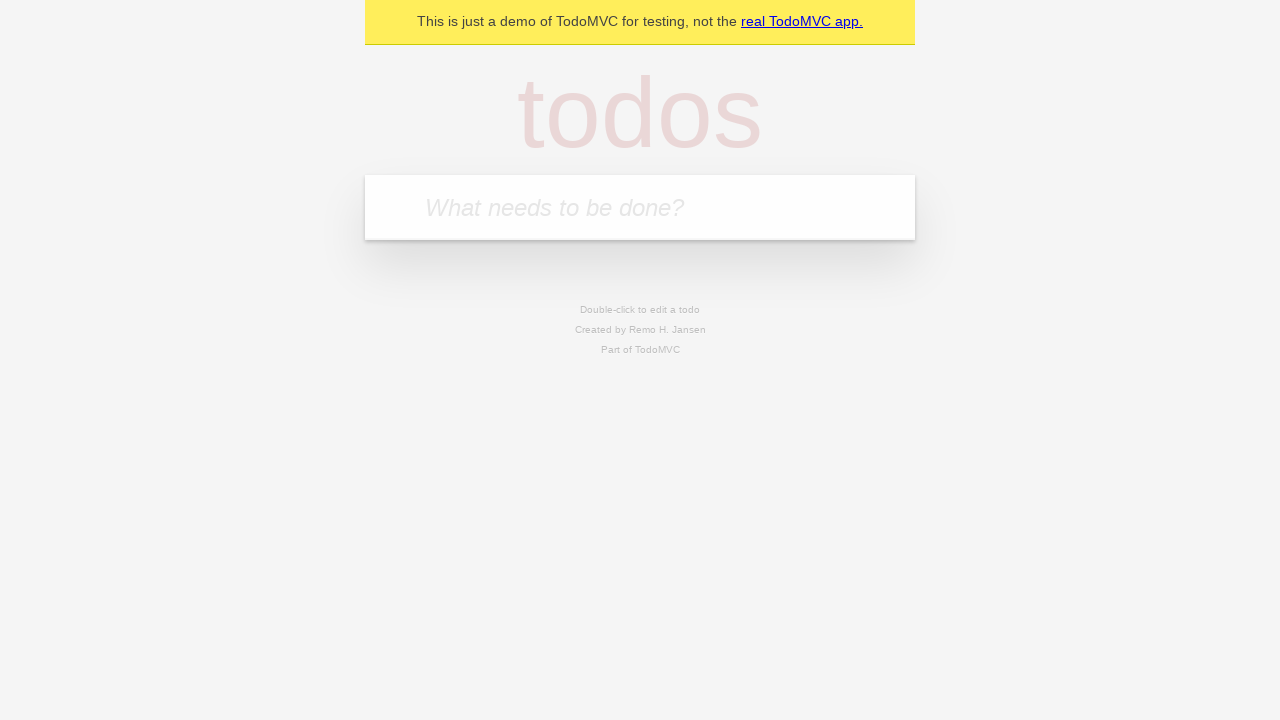

Filled todo input with 'buy some cheese' on internal:attr=[placeholder="What needs to be done?"i]
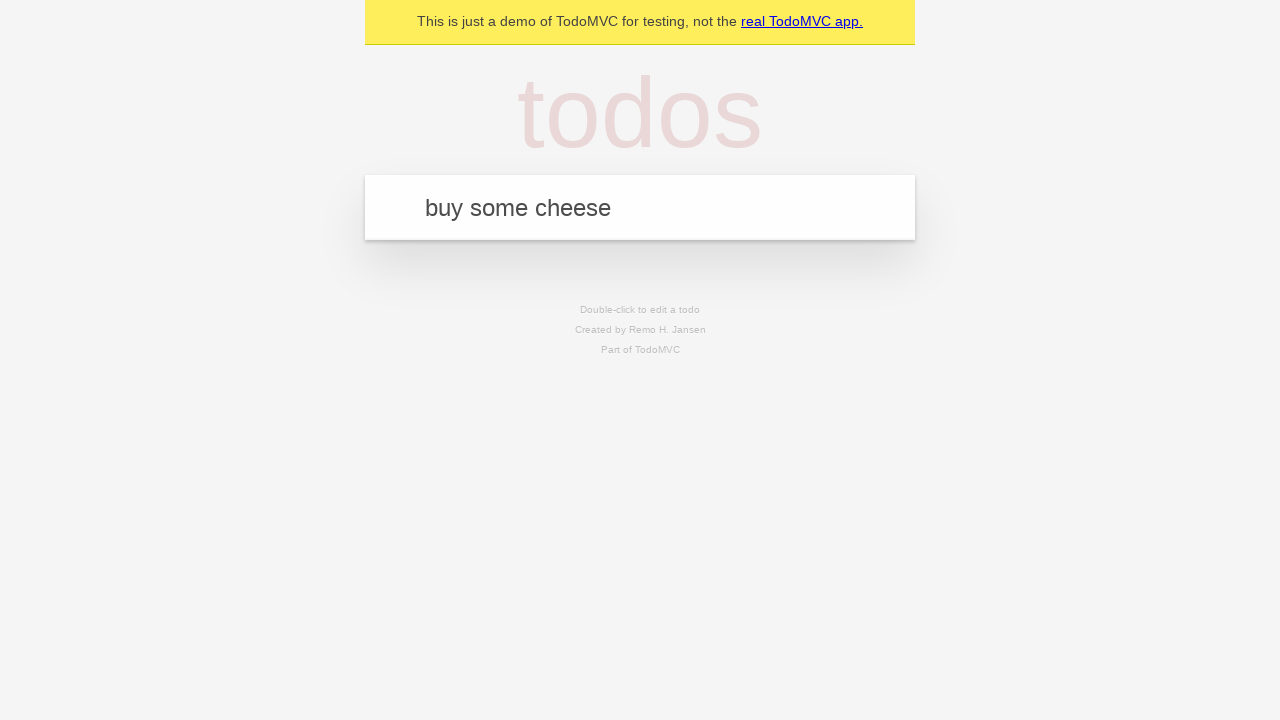

Pressed Enter to add first todo on internal:attr=[placeholder="What needs to be done?"i]
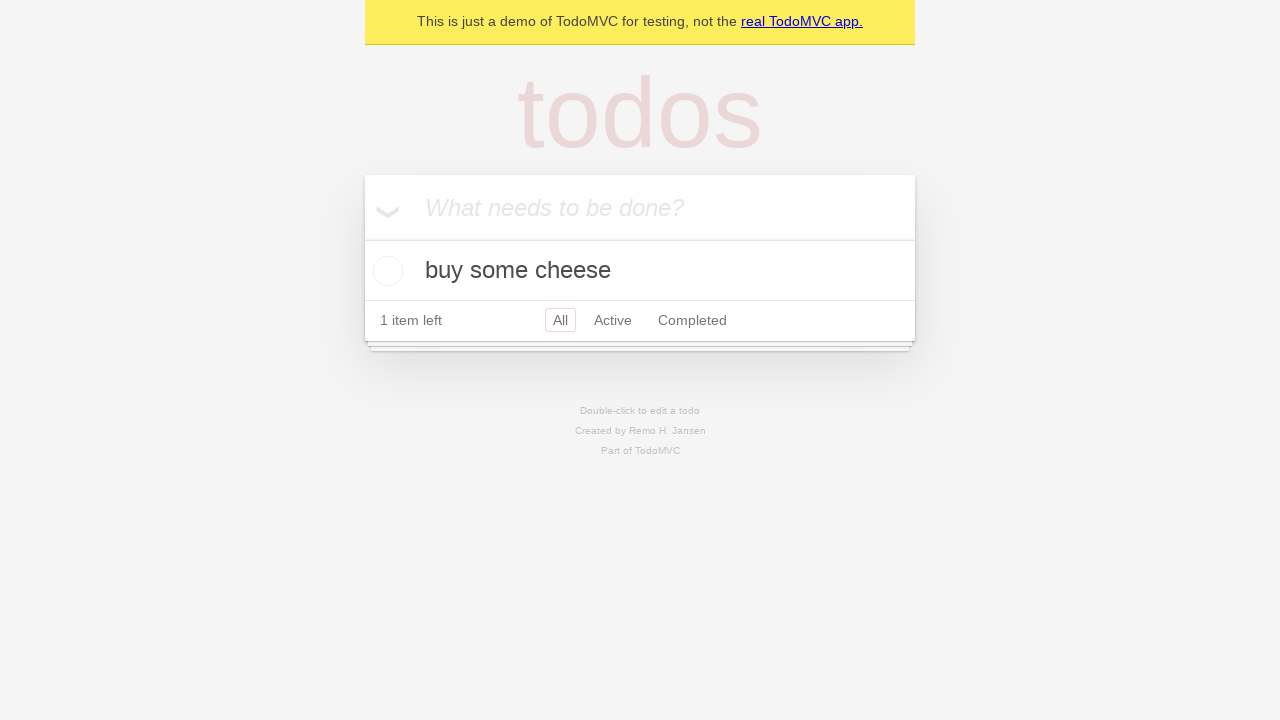

Filled todo input with 'feed the cat' on internal:attr=[placeholder="What needs to be done?"i]
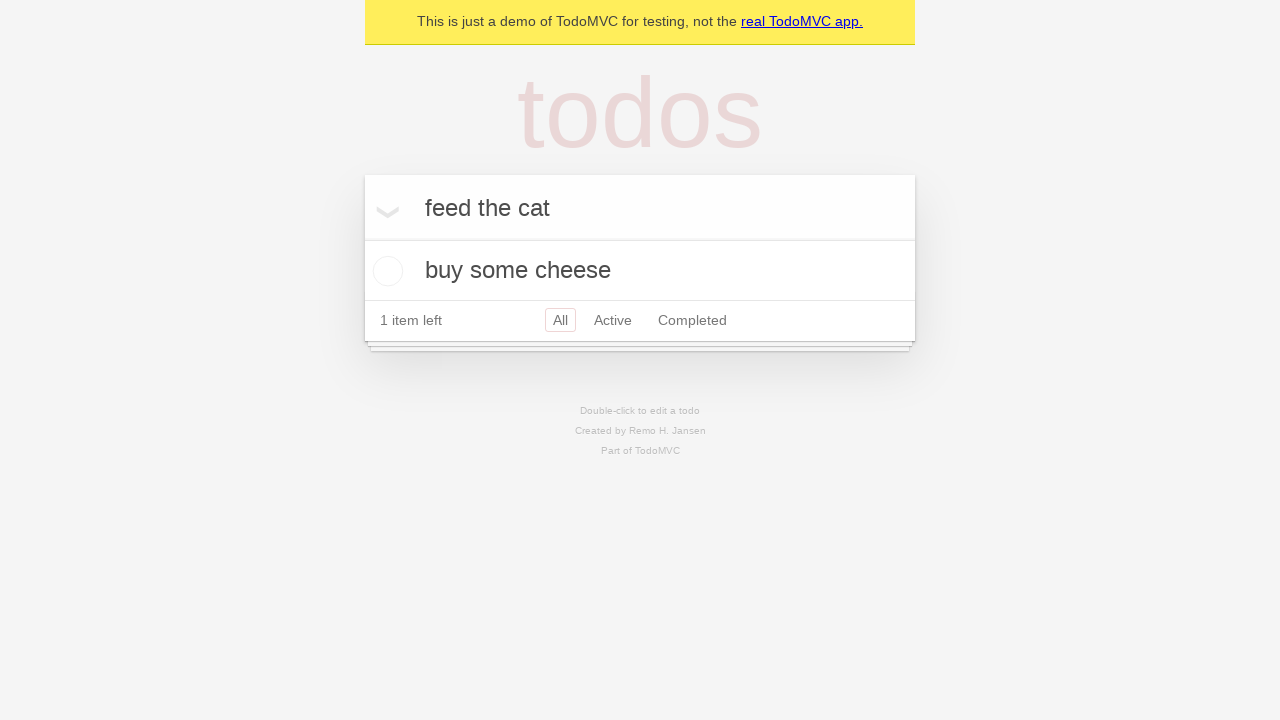

Pressed Enter to add second todo on internal:attr=[placeholder="What needs to be done?"i]
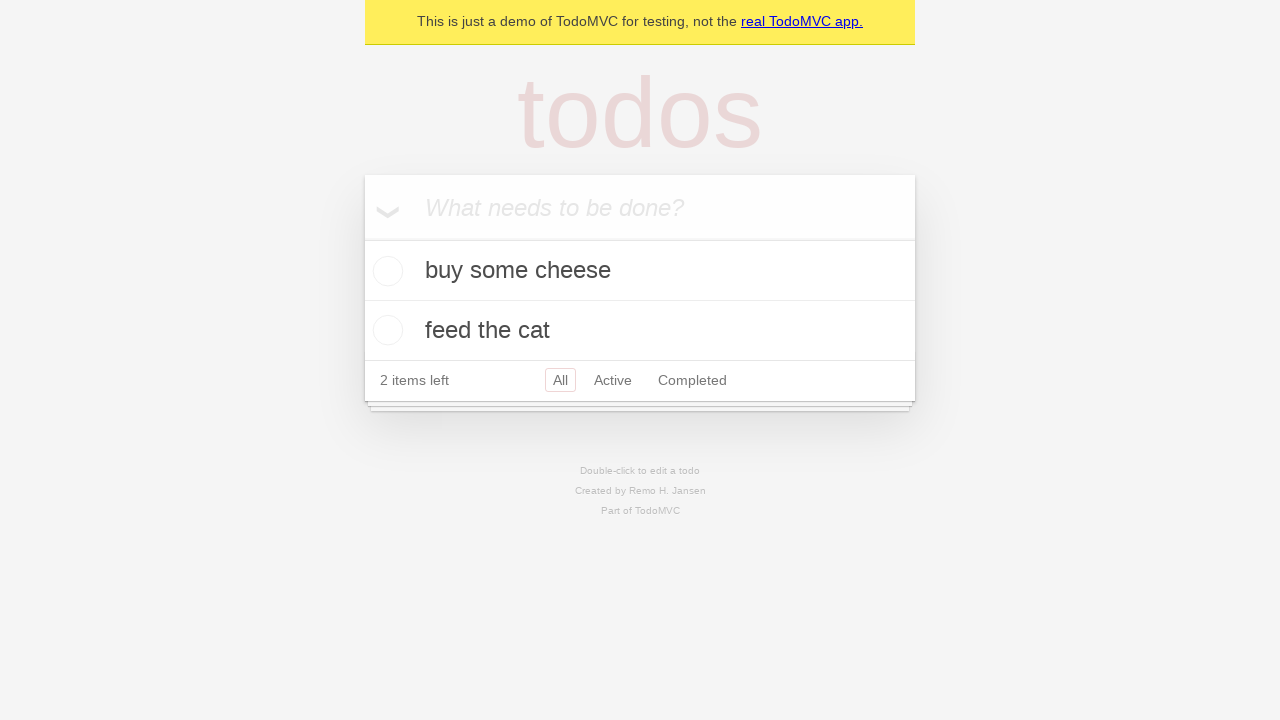

Filled todo input with 'book a doctors appointment' on internal:attr=[placeholder="What needs to be done?"i]
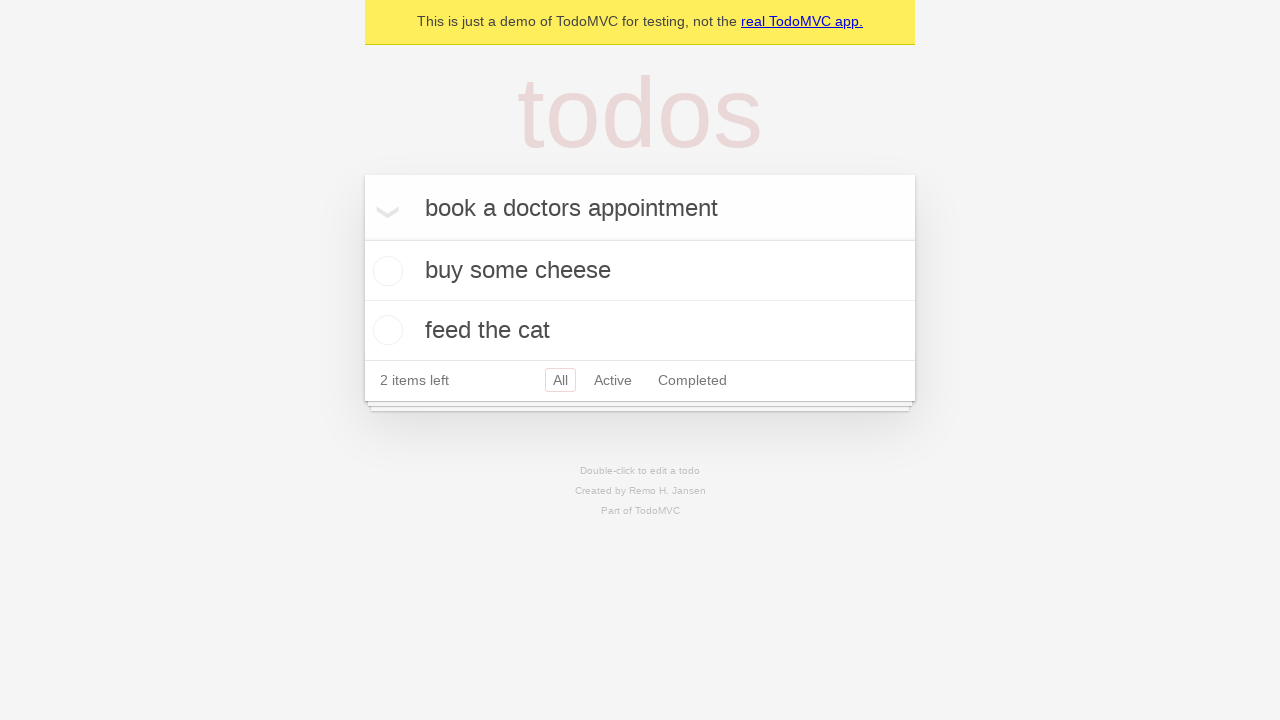

Pressed Enter to add third todo on internal:attr=[placeholder="What needs to be done?"i]
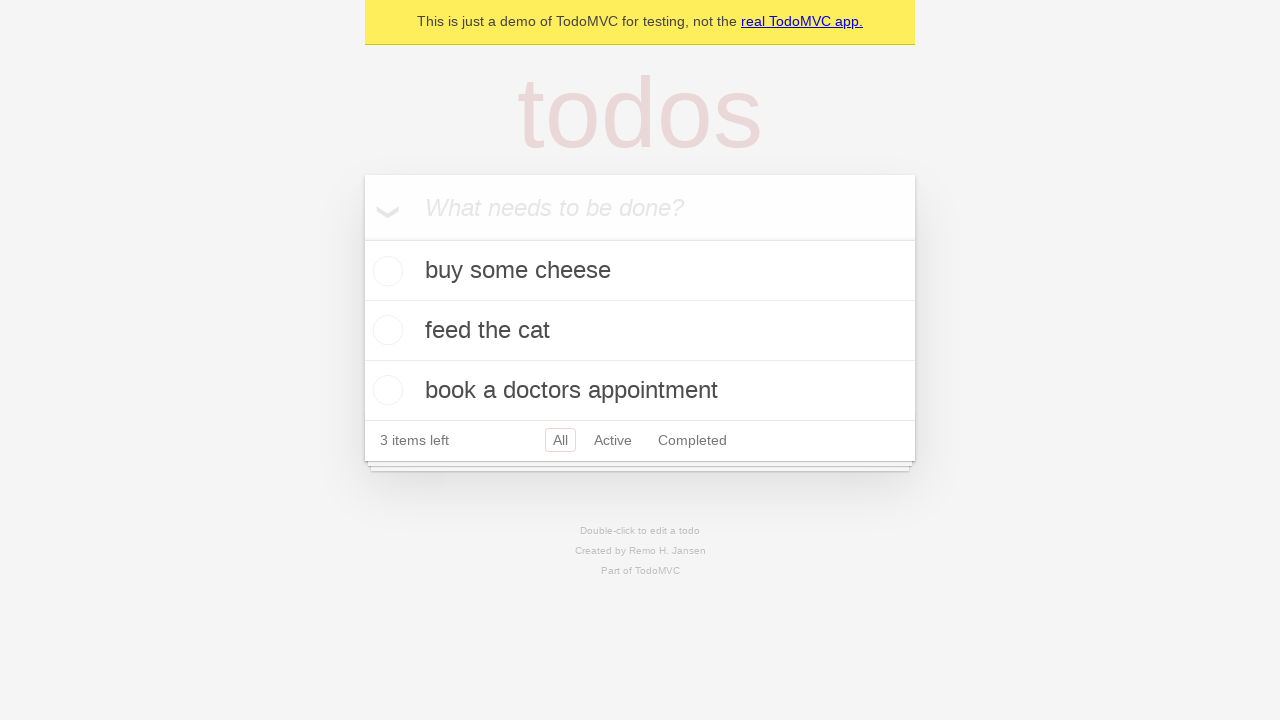

Checked the second todo item at (385, 330) on internal:testid=[data-testid="todo-item"s] >> nth=1 >> internal:role=checkbox
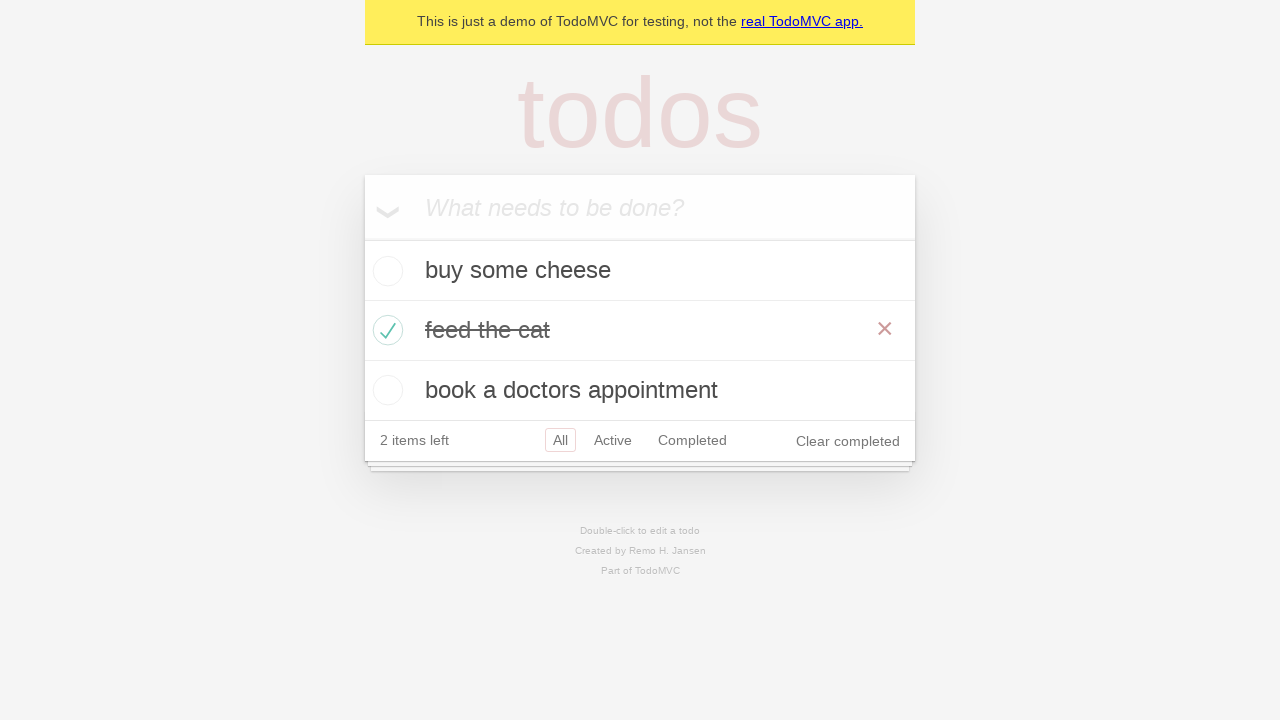

Clicked 'Clear completed' button at (848, 441) on internal:role=button[name="Clear completed"i]
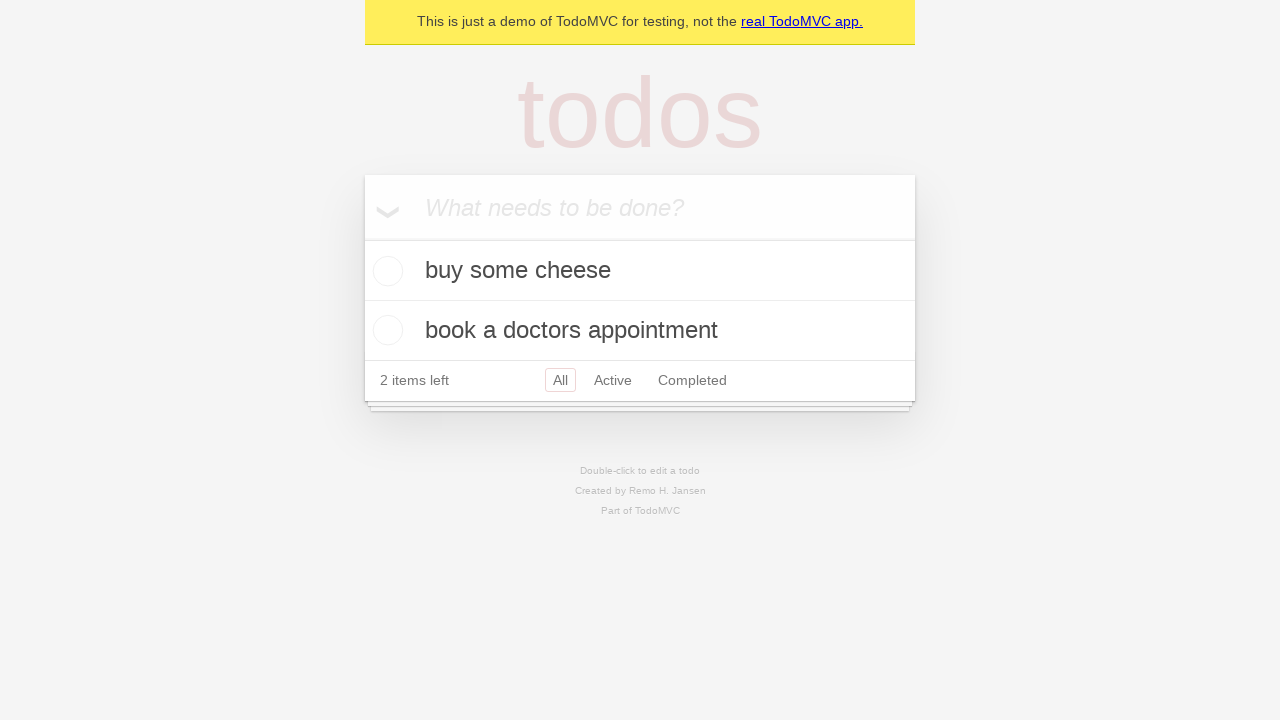

Verified that only 2 todo items remain after clearing completed items
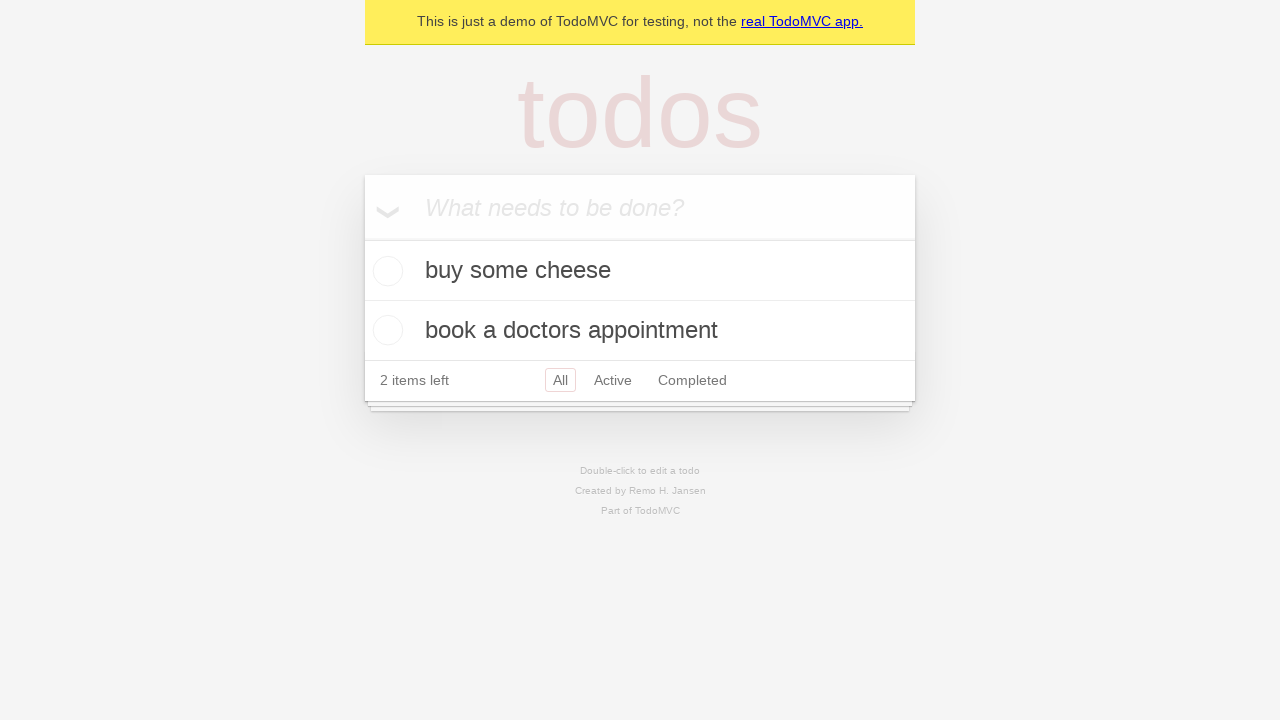

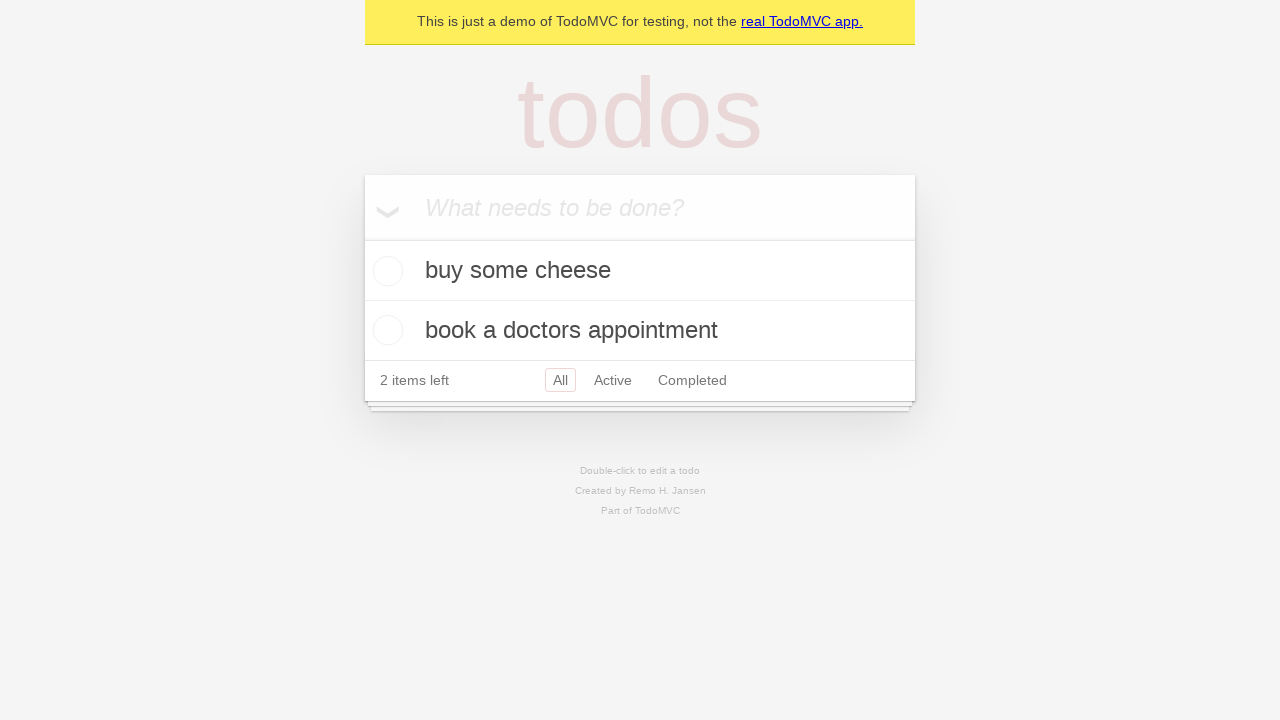